Tests explicit wait functionality by waiting for a button to become clickable after 5 seconds on a dynamic properties demo page

Starting URL: https://demoqa.com/dynamic-properties

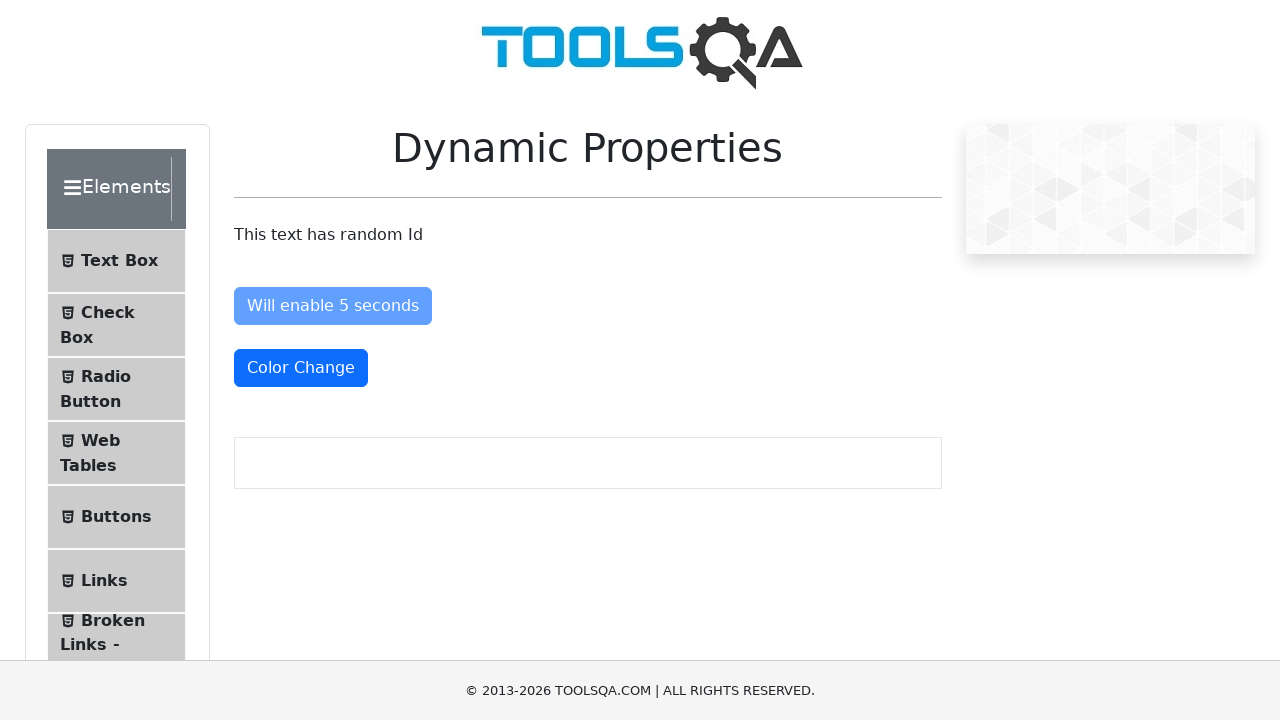

Waited for 'Enable After' button to become clickable after 5 seconds
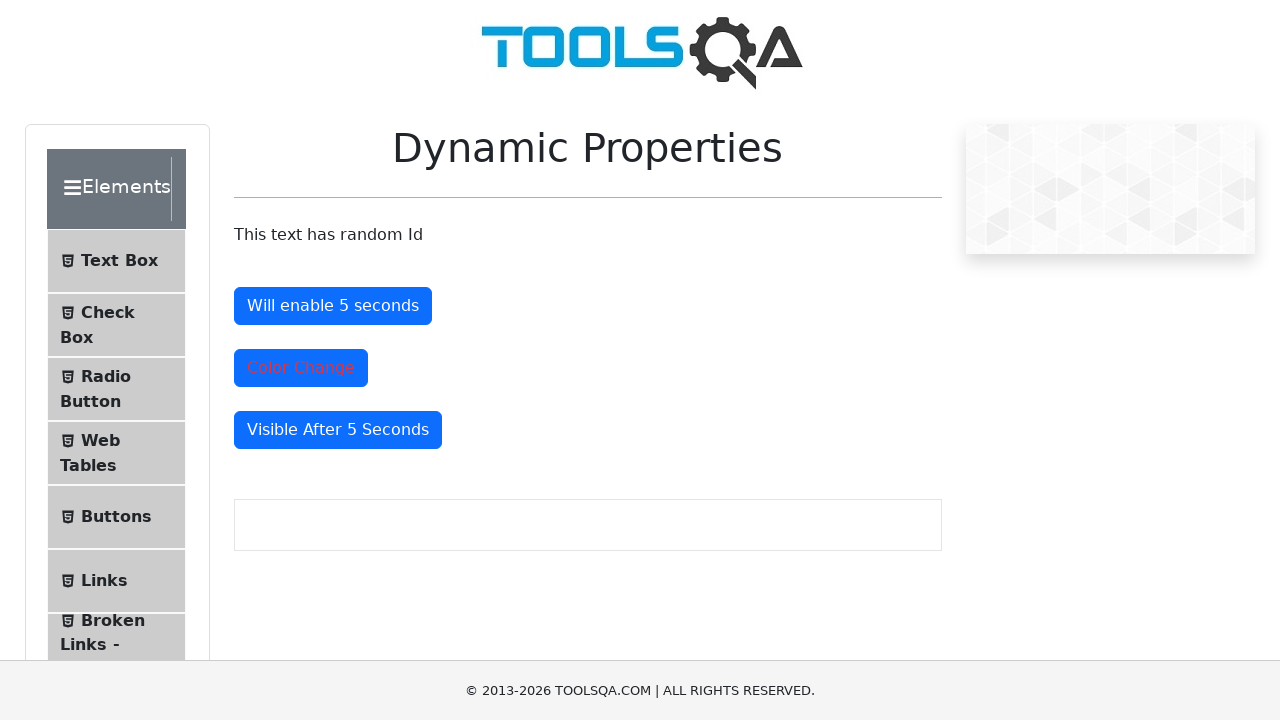

Clicked the now-enabled 'Enable After' button at (333, 306) on #enableAfter
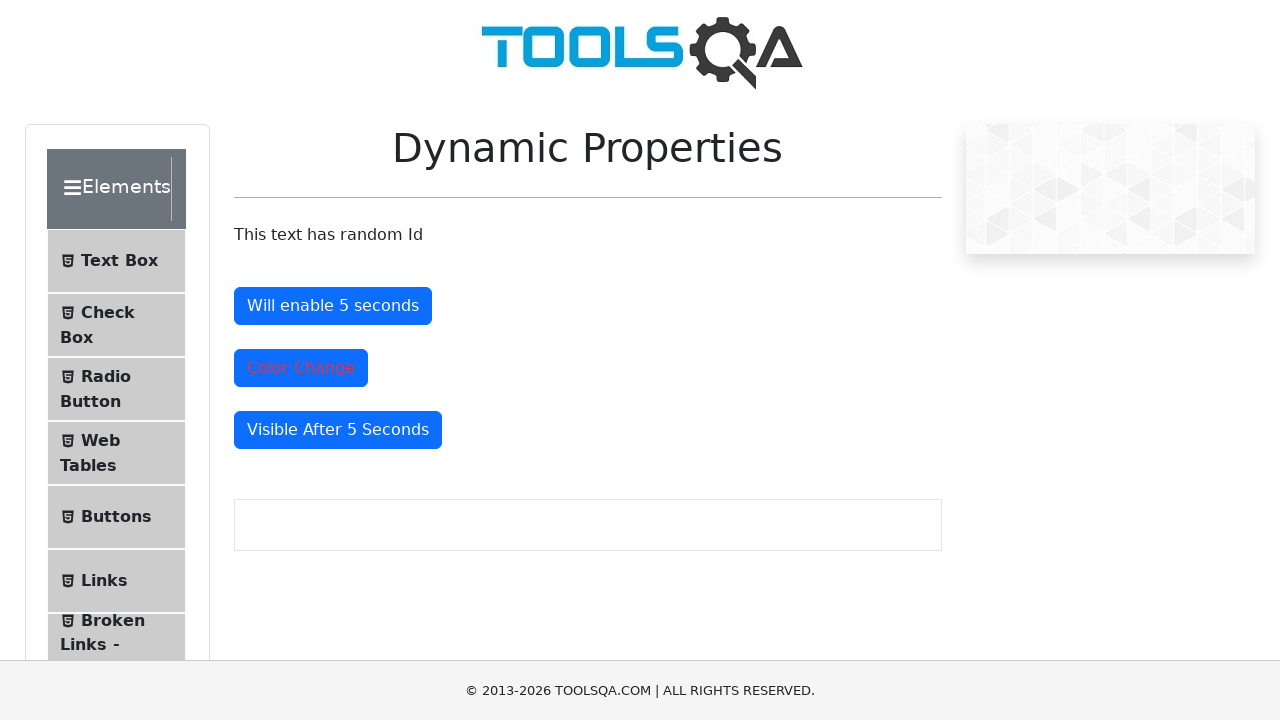

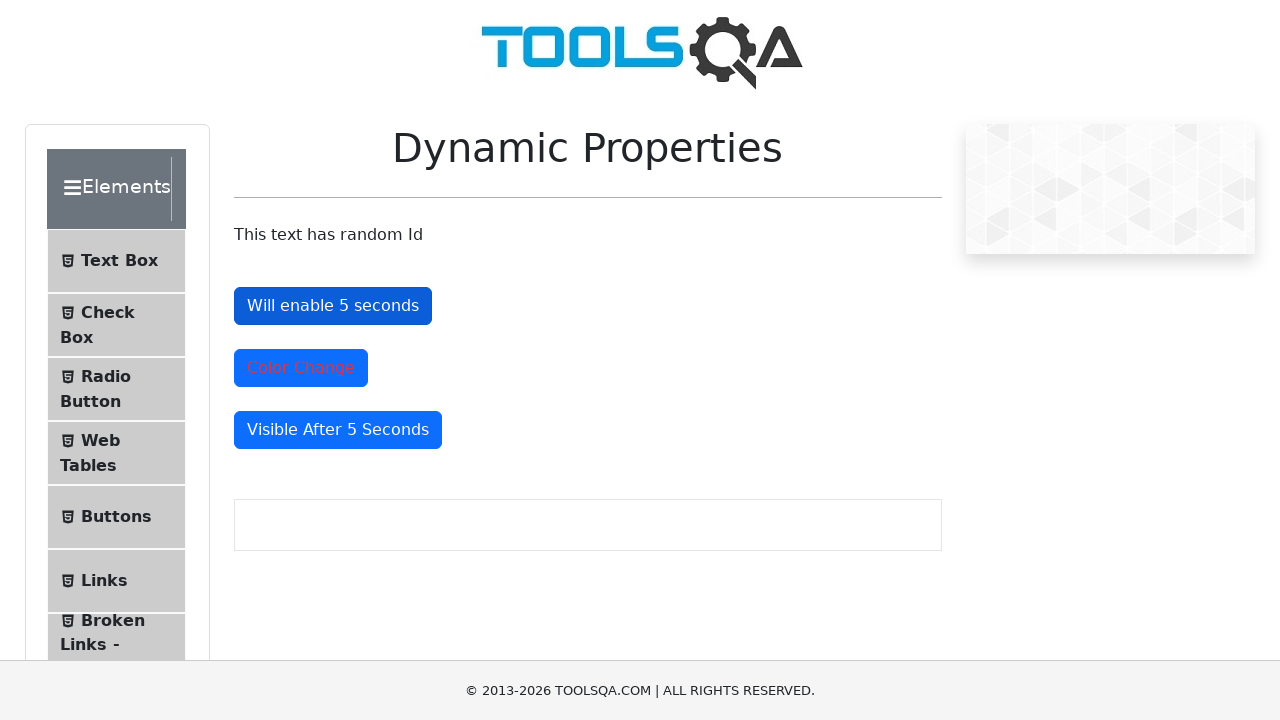